Tests keyboard input events by pressing the "S" key, then performing CTRL+A (select all) and CTRL+C (copy) keyboard shortcuts on an input events training page.

Starting URL: https://v1.training-support.net/selenium/input-events

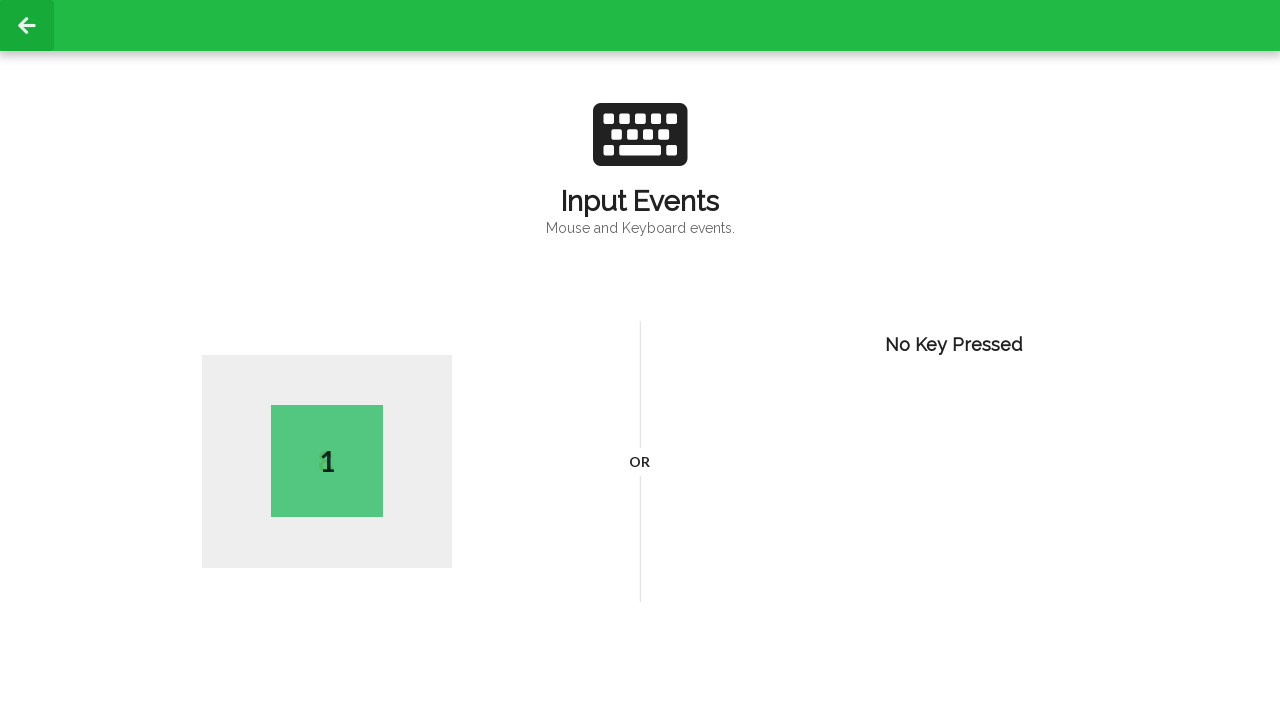

Pressed 'S' key on input events page
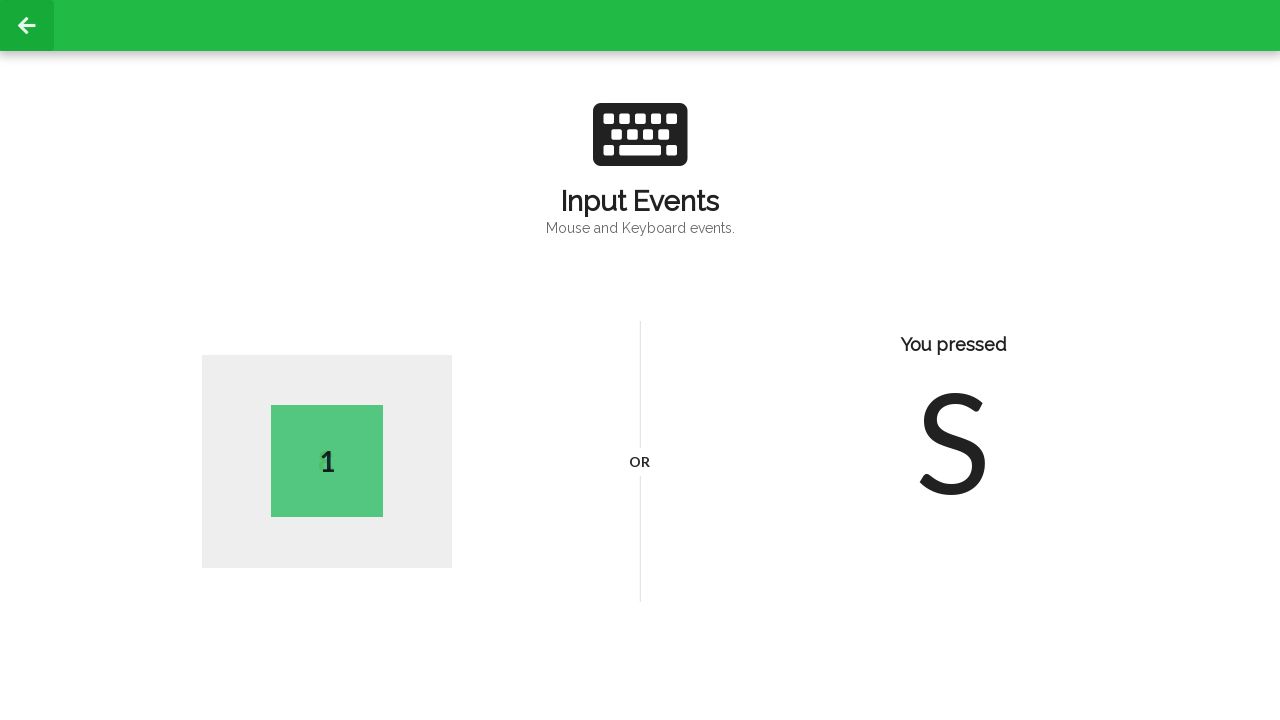

Pressed CTRL+A to select all text
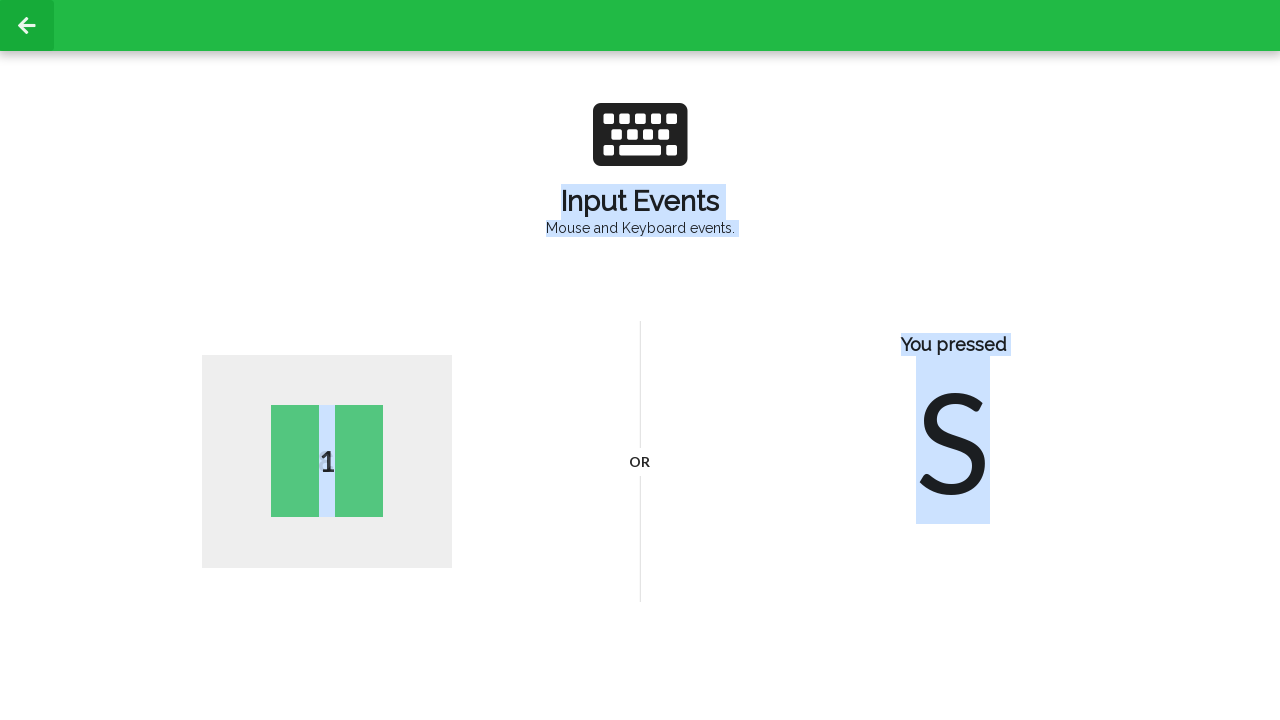

Pressed CTRL+C to copy selected text
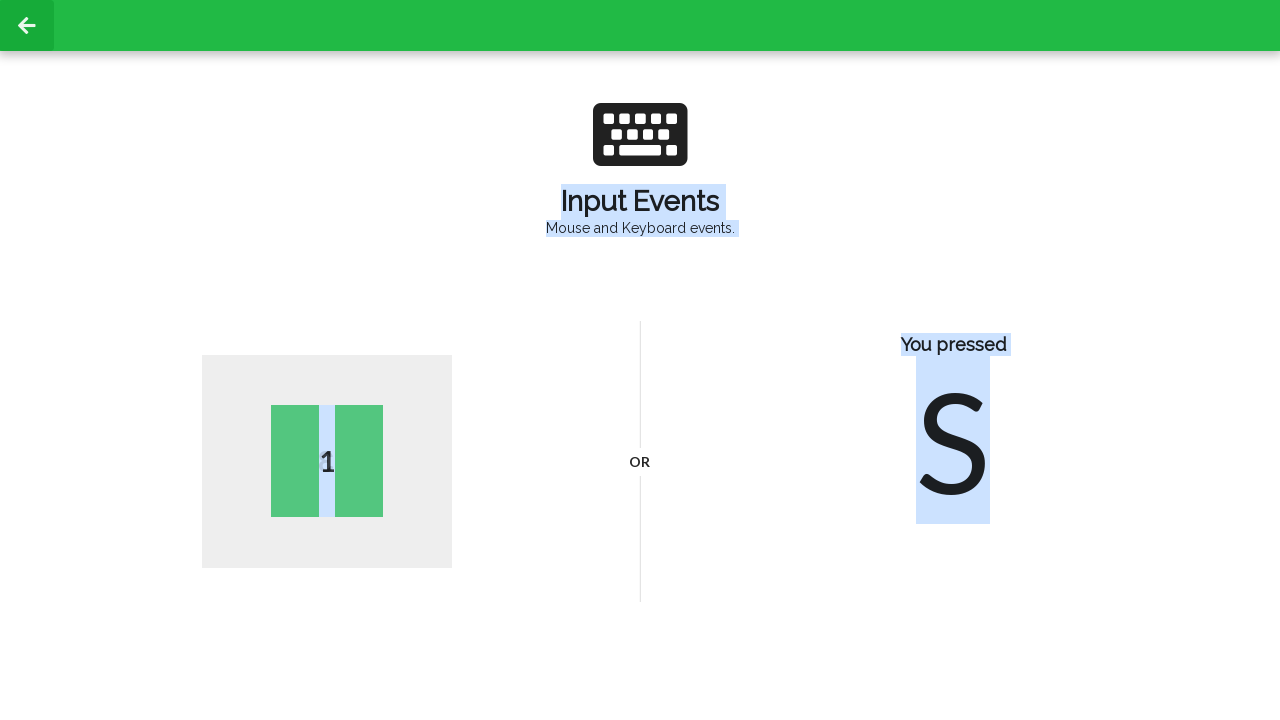

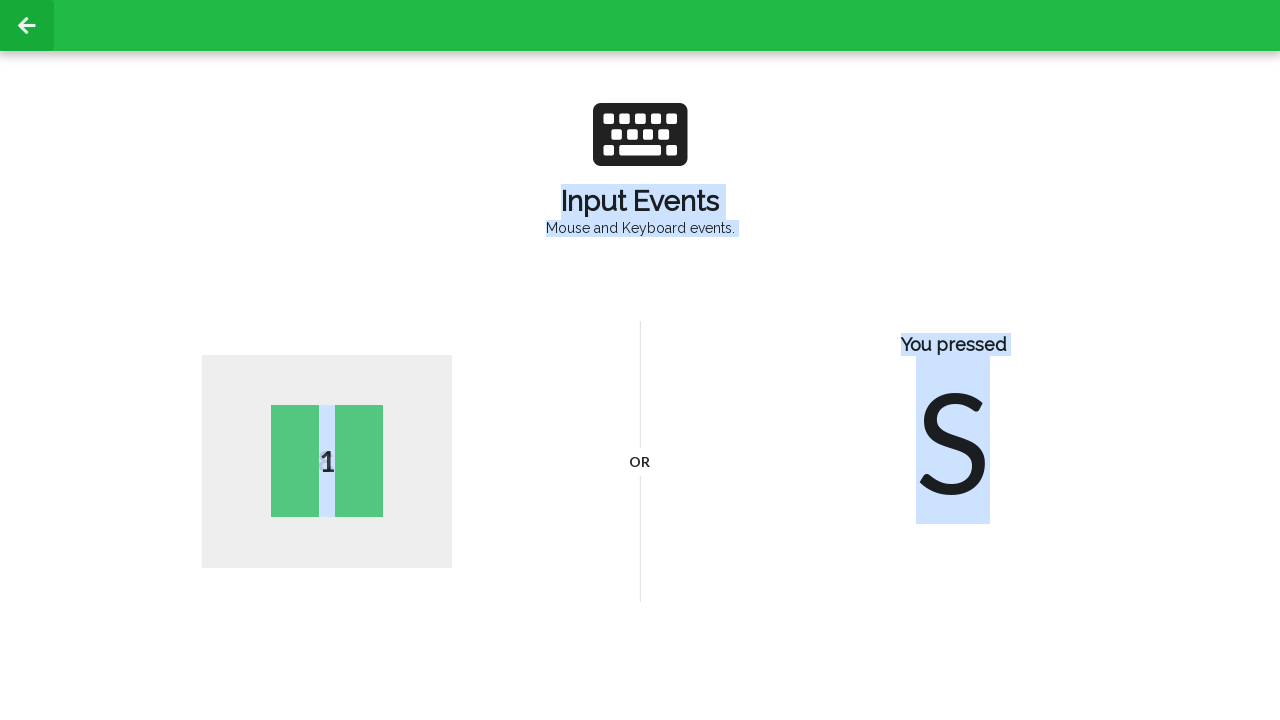